Tests that attempting to save an appointment without filling in the patient name field displays an error message.

Starting URL: https://sitetc1kaykywaleskabreno.vercel.app/paciente

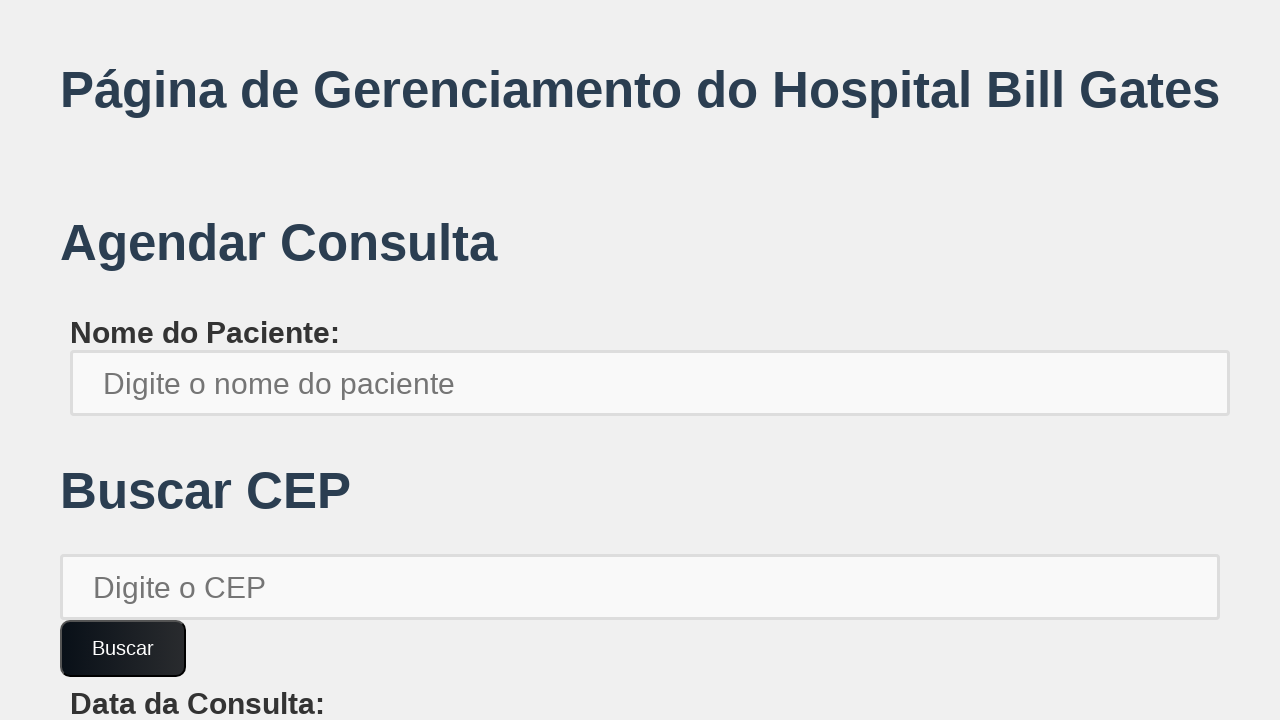

Filled patient number/CEP field with '13690000' on xpath=//*[@id='root']/div/div[2]/input
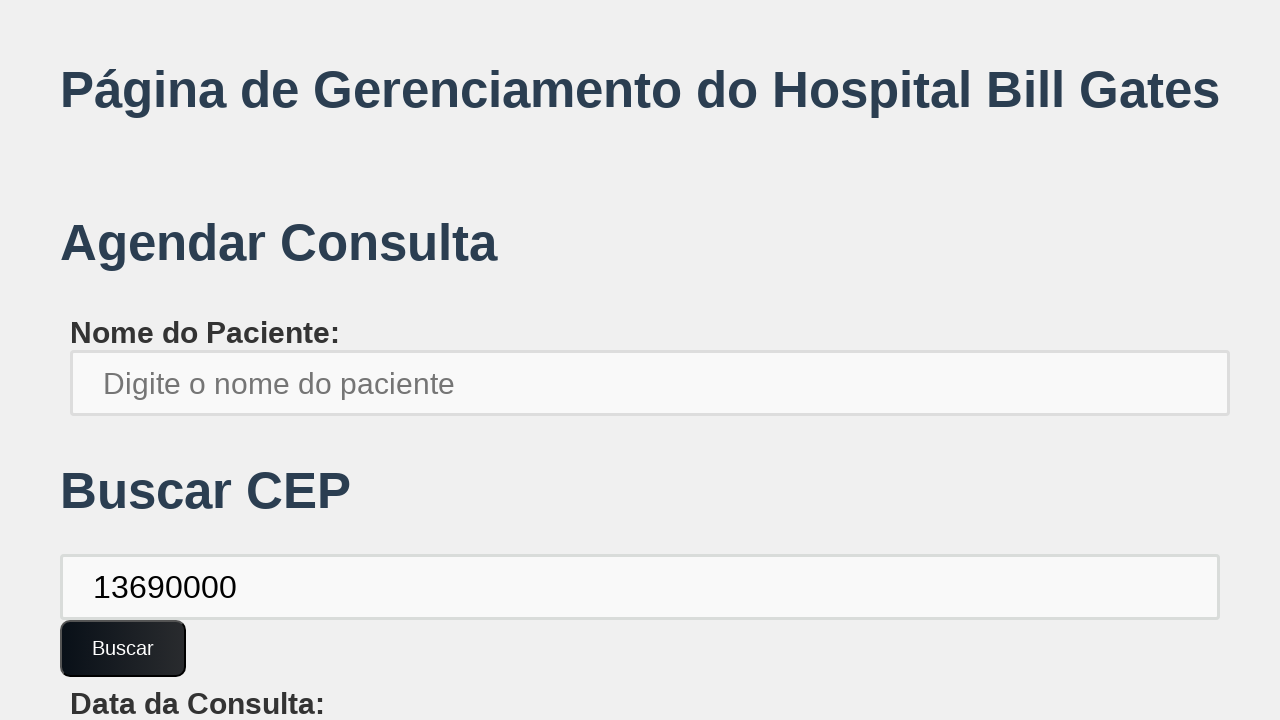

Clicked confirm button at (123, 648) on xpath=//*[@id='root']/div/div[2]/button
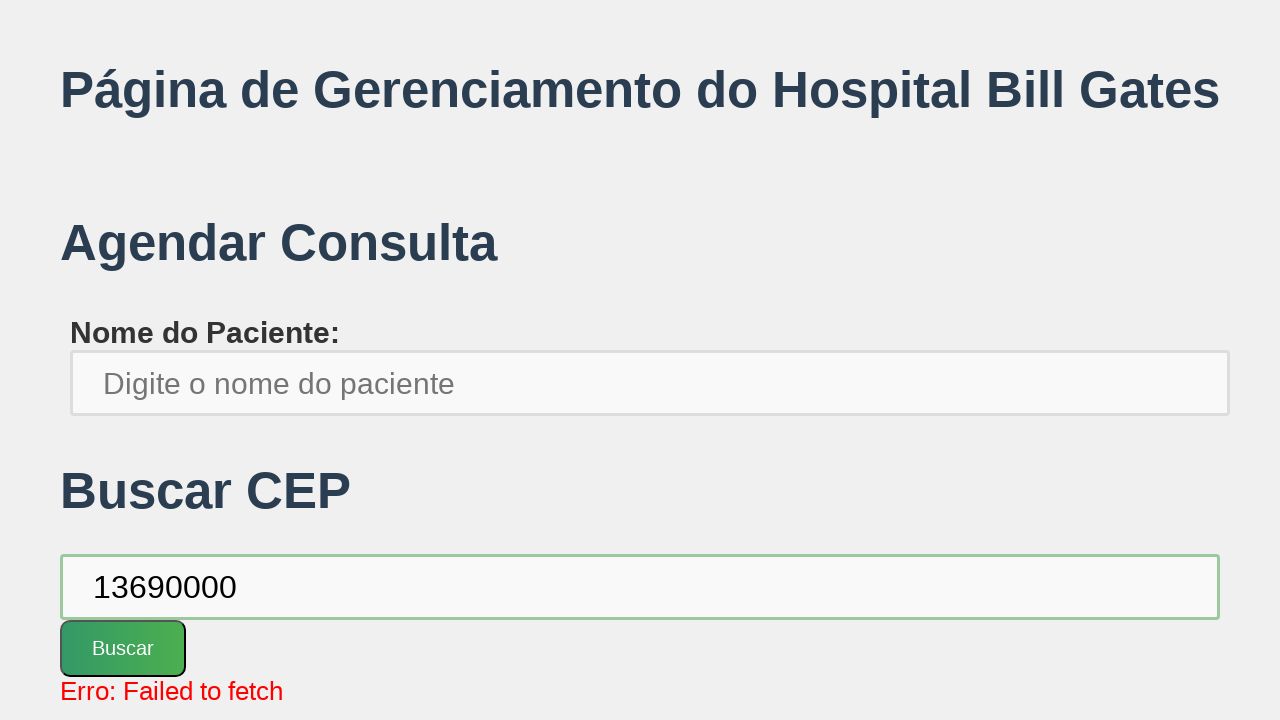

Filled date field with '2025-01-01' on xpath=//*[@id='root']/div/div[3]/label/input
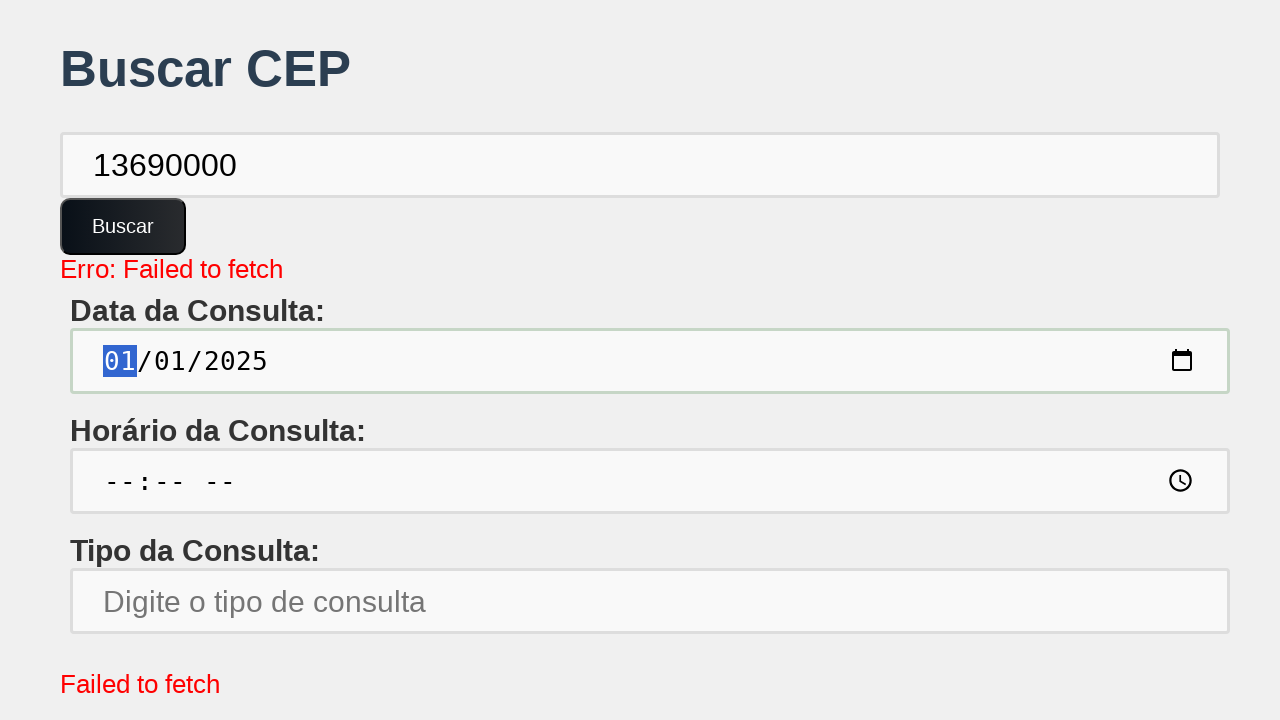

Filled time field with '10:30' on xpath=//*[@id='root']/div/div[4]/label/input
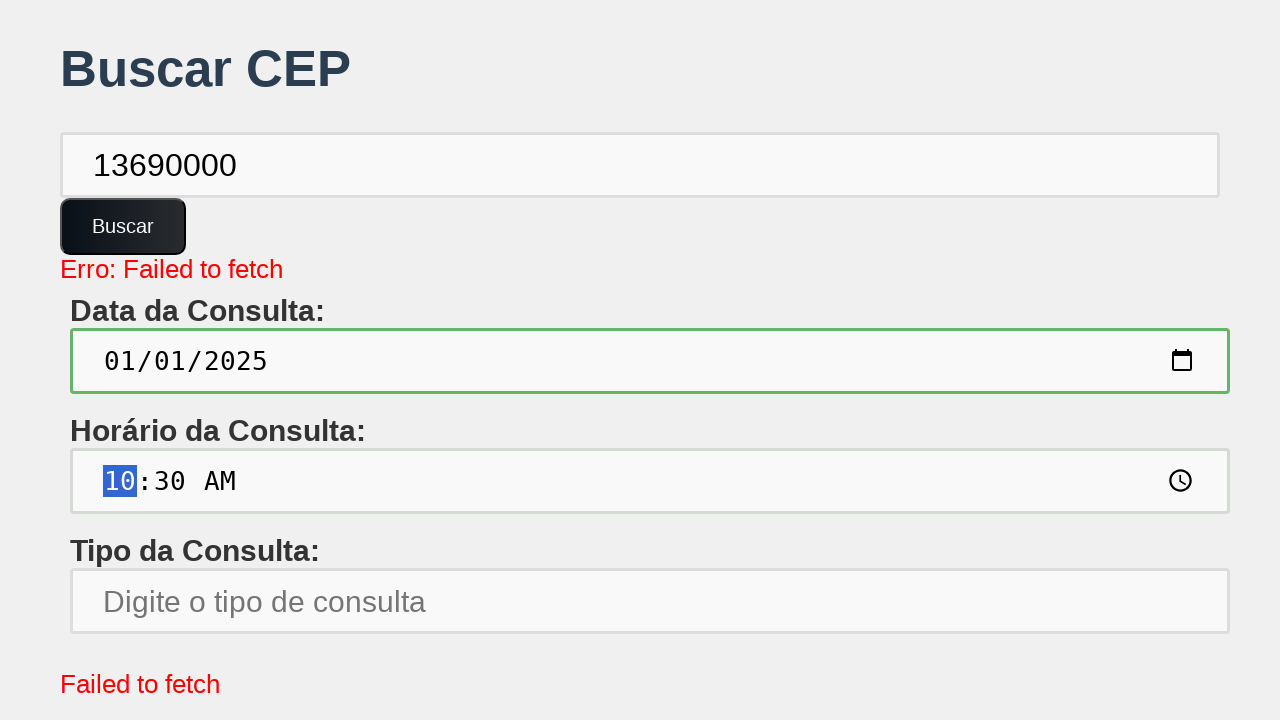

Filled specialty field with 'Otorrinolaringologista' on xpath=//*[@id='root']/div/div[5]/label/input
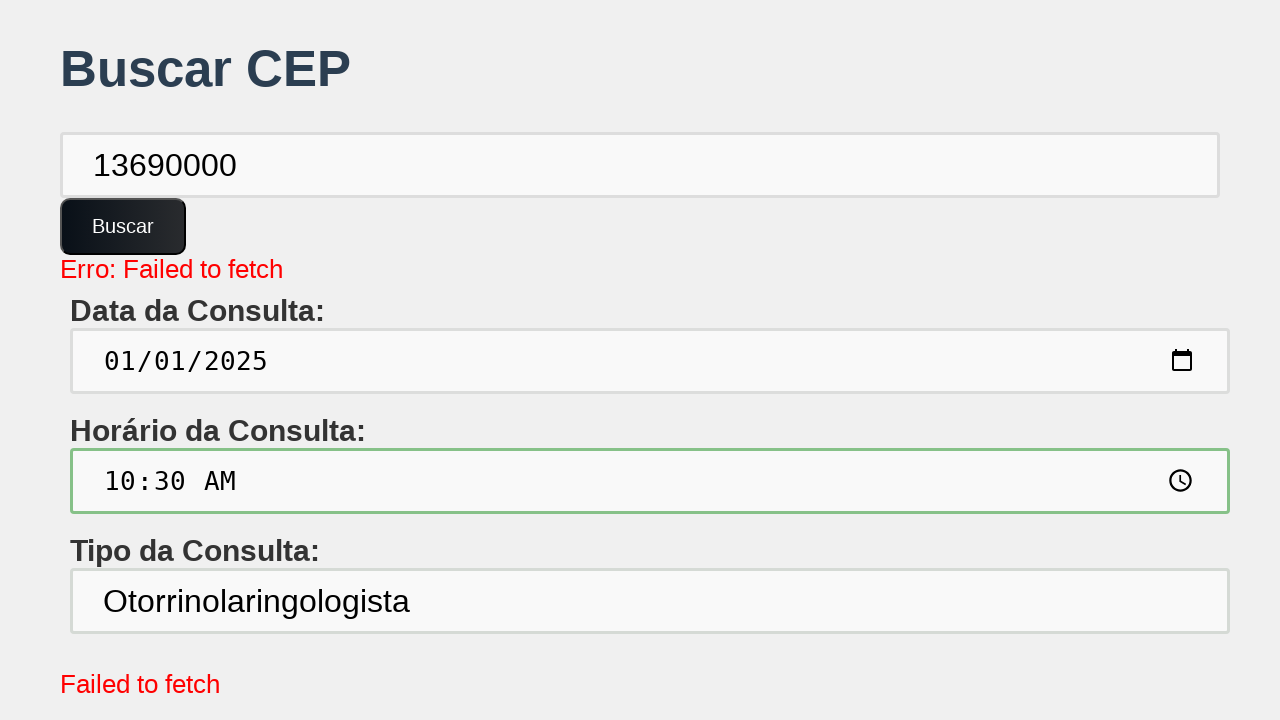

Clicked save button to attempt appointment creation at (162, 612) on xpath=//*[@id='root']/div/button[1]
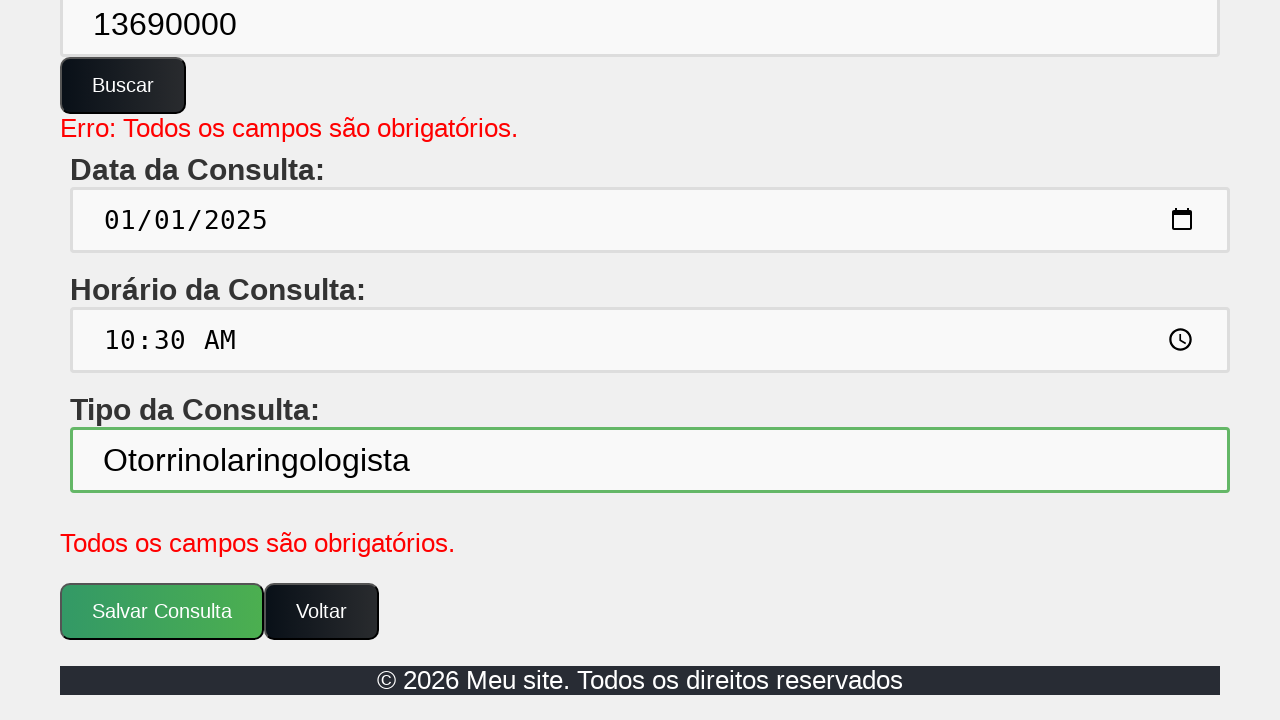

Error message displayed - appointment save failed due to missing patient name
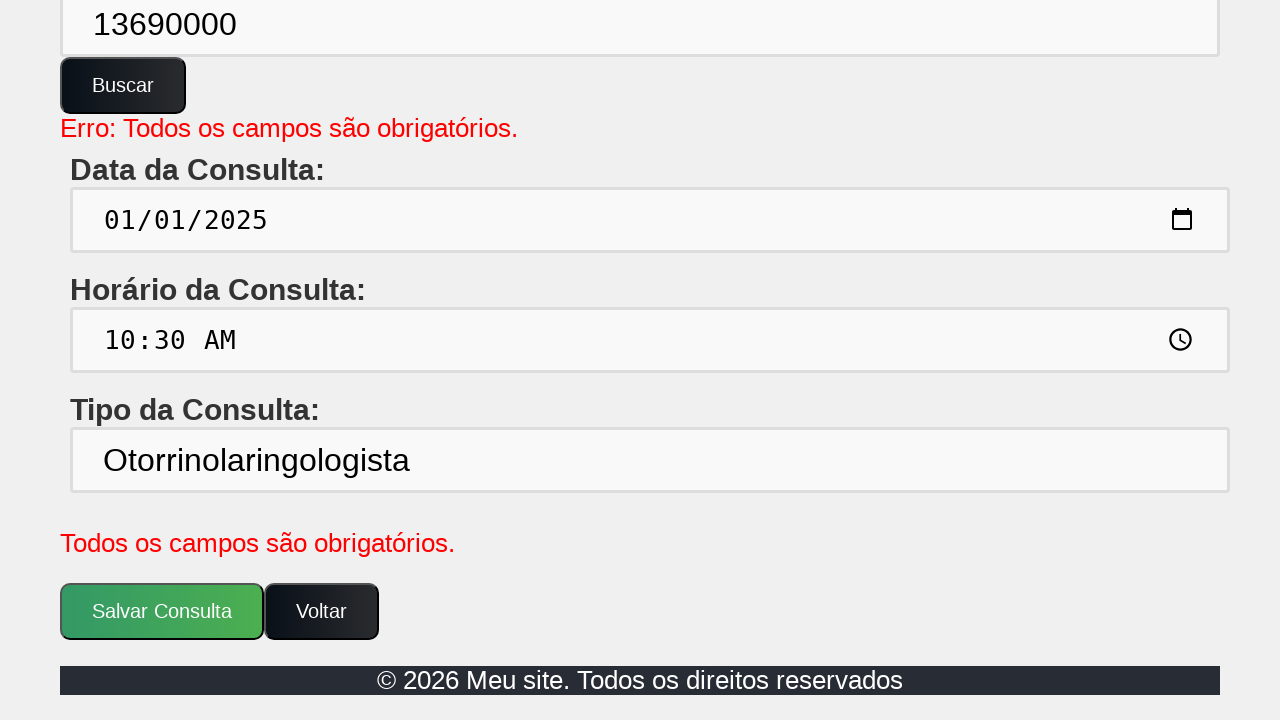

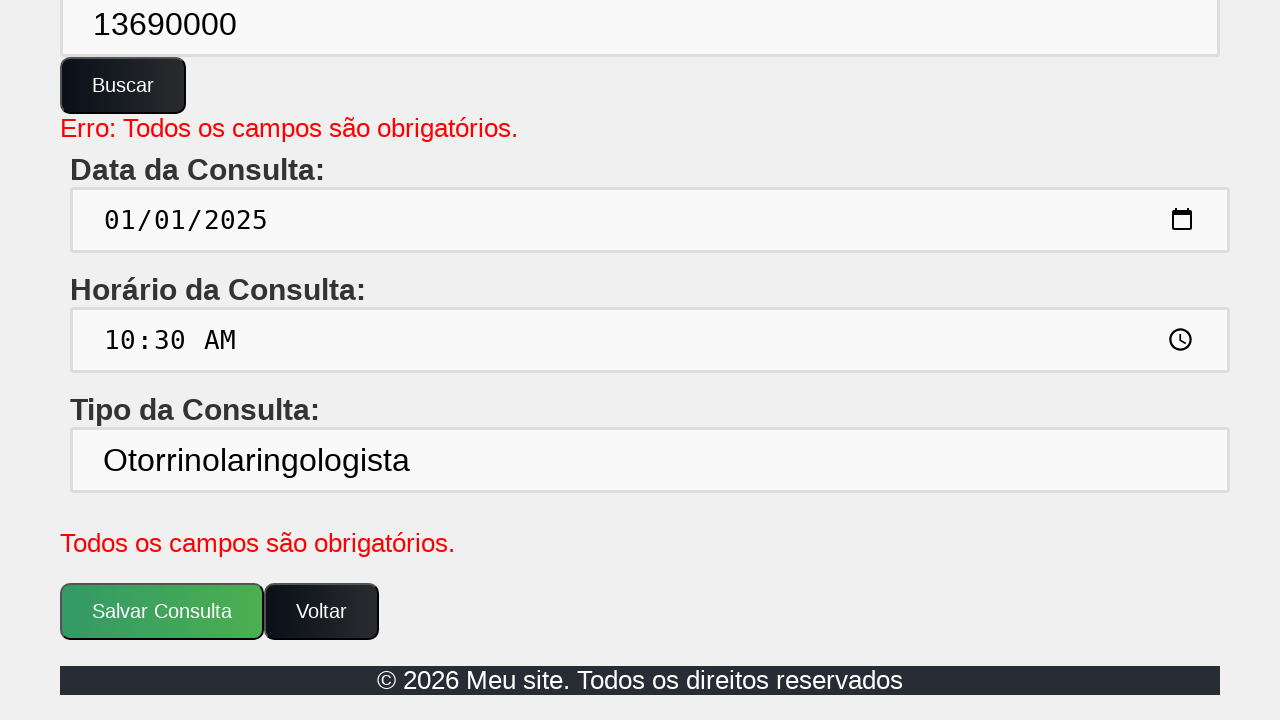